Clicks on the Swiggy One link and waits for the popup to open

Starting URL: https://www.swiggy.com/

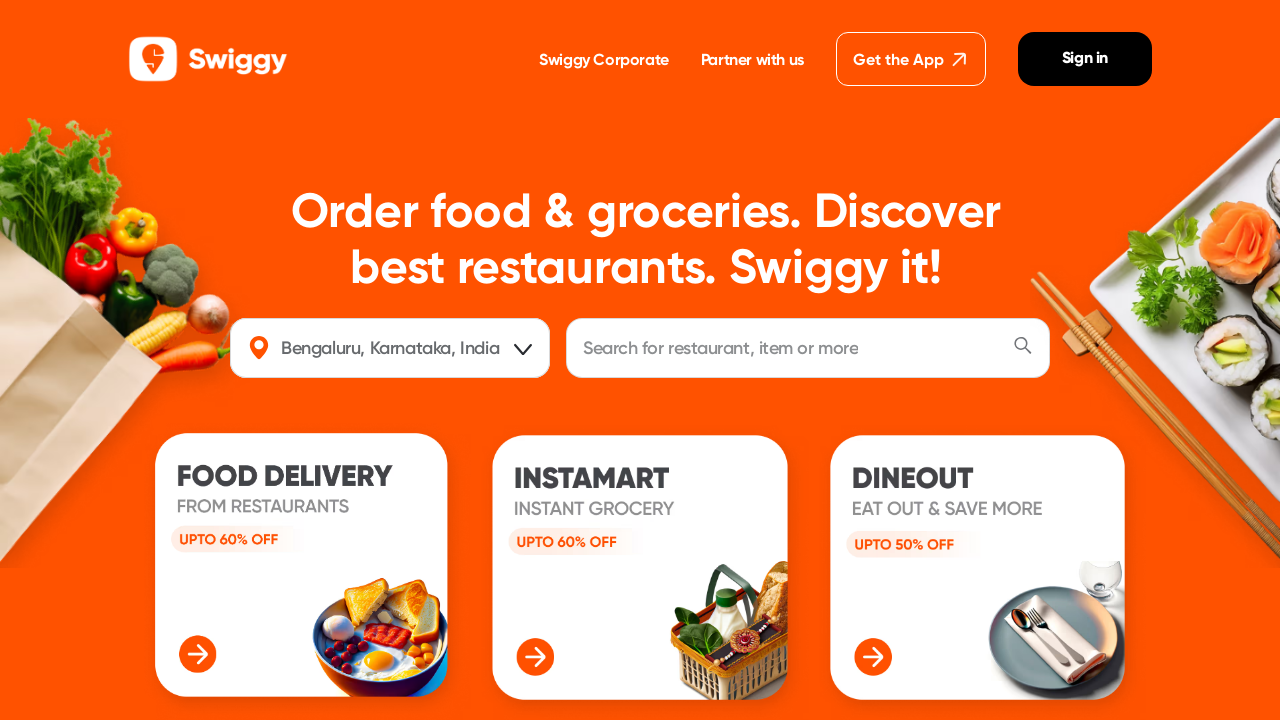

Clicked on Swiggy One link at (495, 361) on internal:role=link[name="Swiggy One"i]
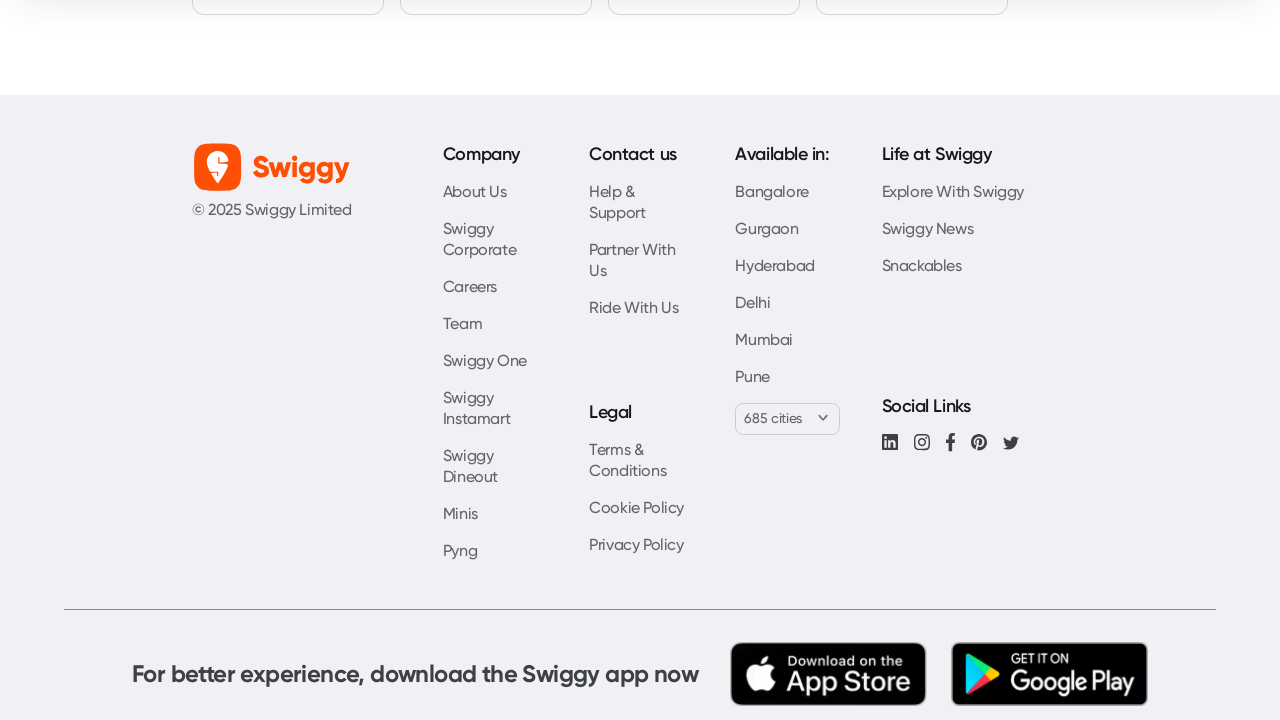

Swiggy One popup opened
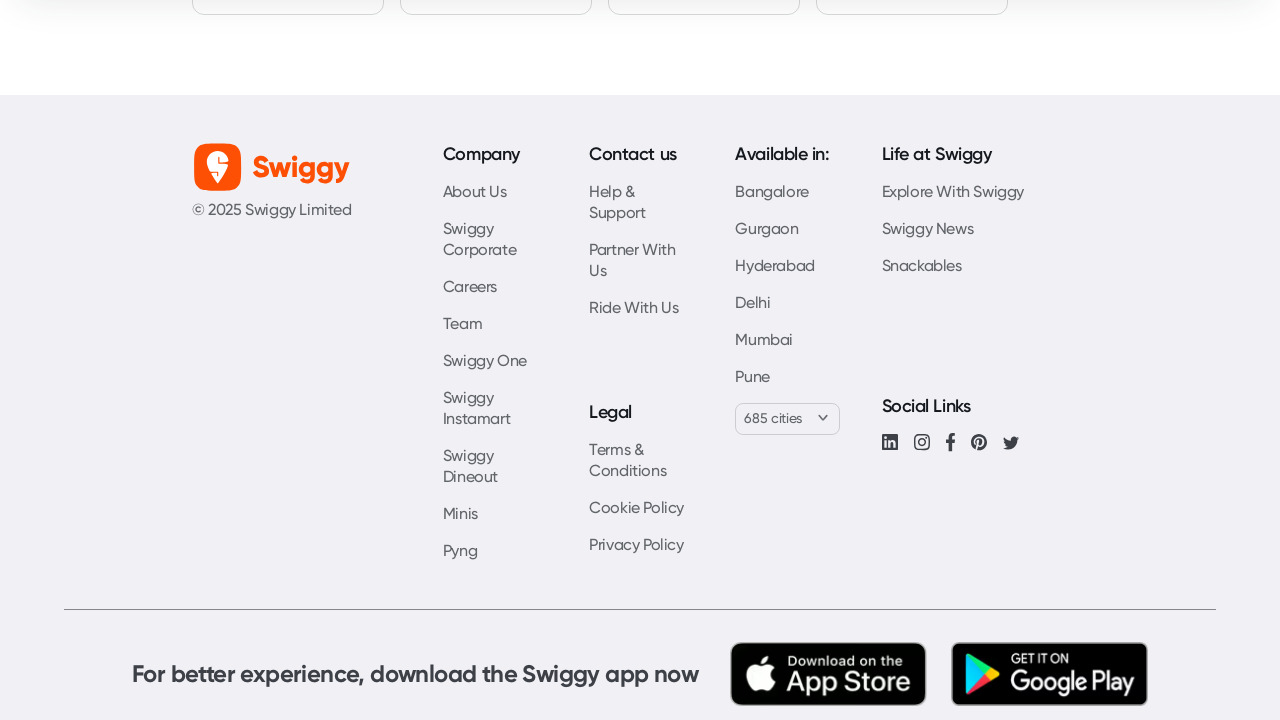

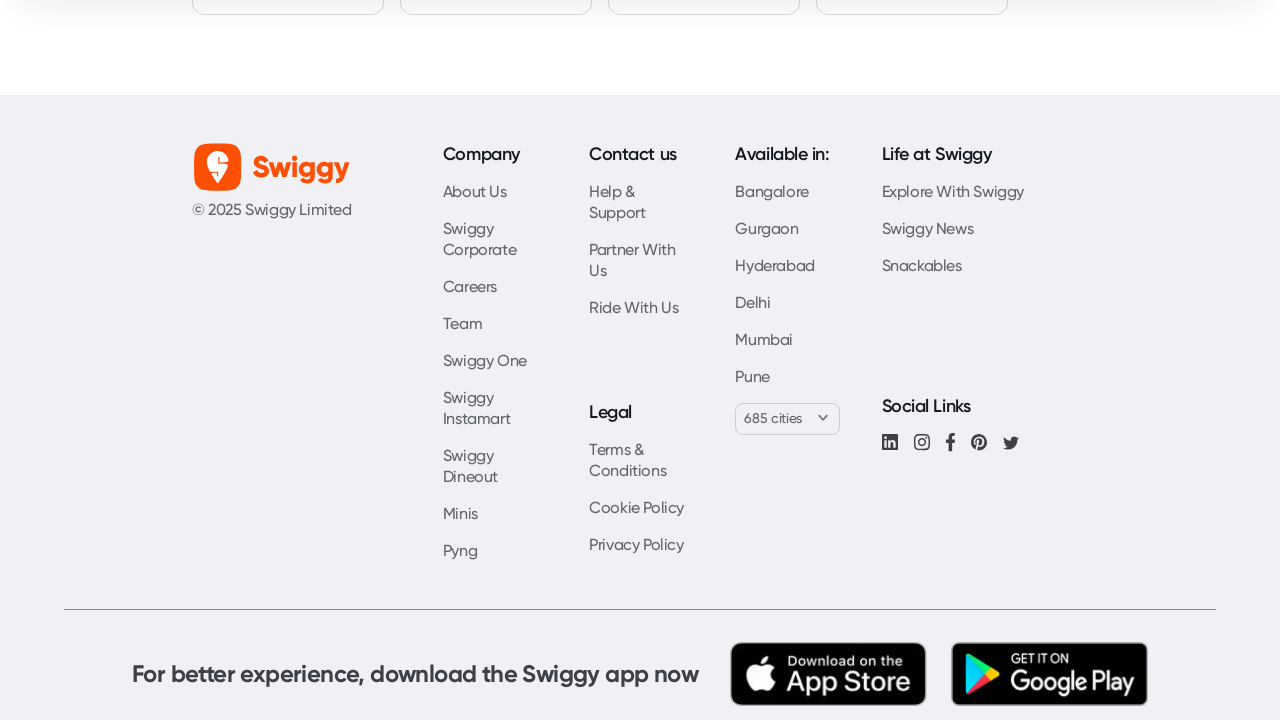